Tests navigation by clicking a link with specific text, then fills out a multi-field form with first name, last name, city, and country, and submits it.

Starting URL: http://suninjuly.github.io/find_link_text

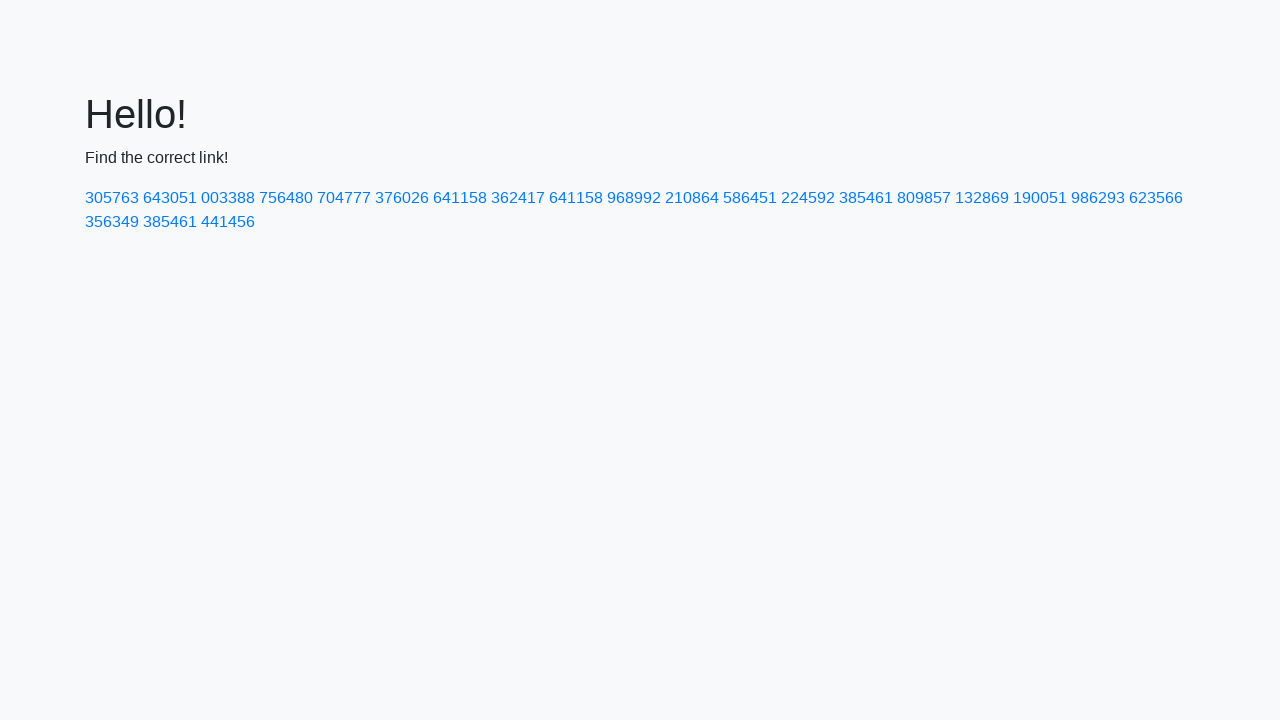

Clicked link with text '224592' at (808, 198) on text=224592
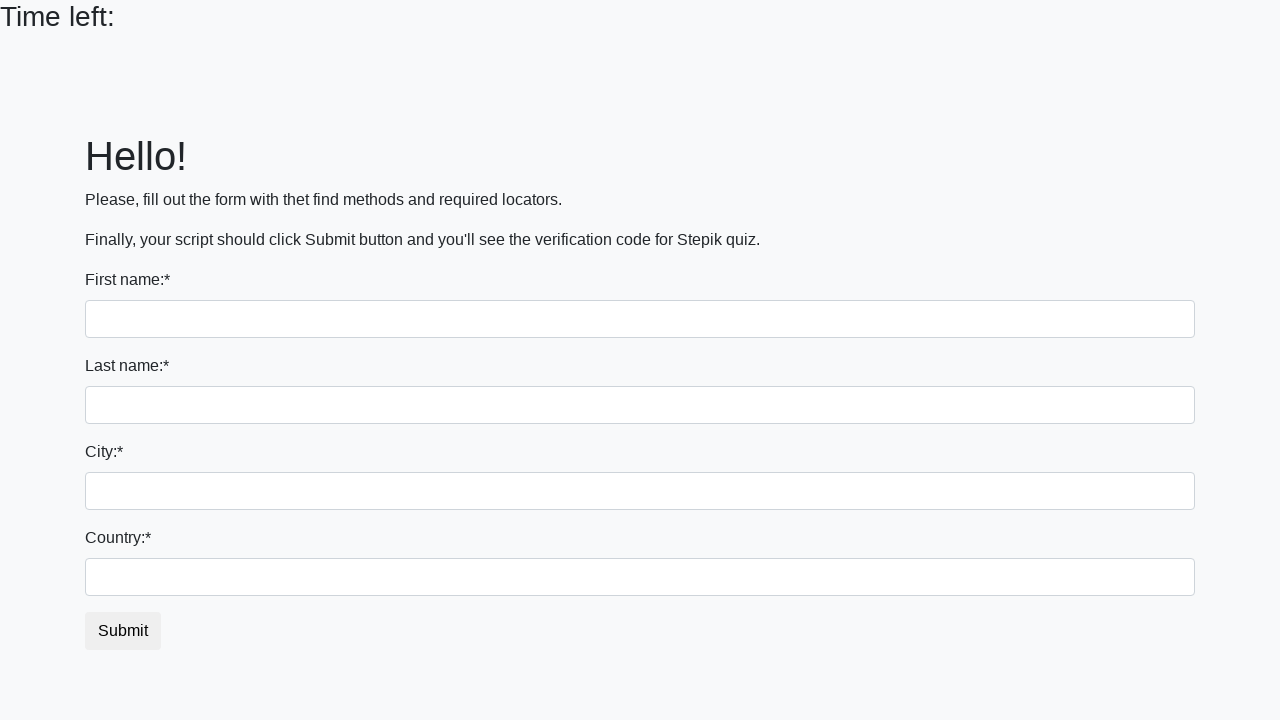

Filled first name field with 'Alisha' on input
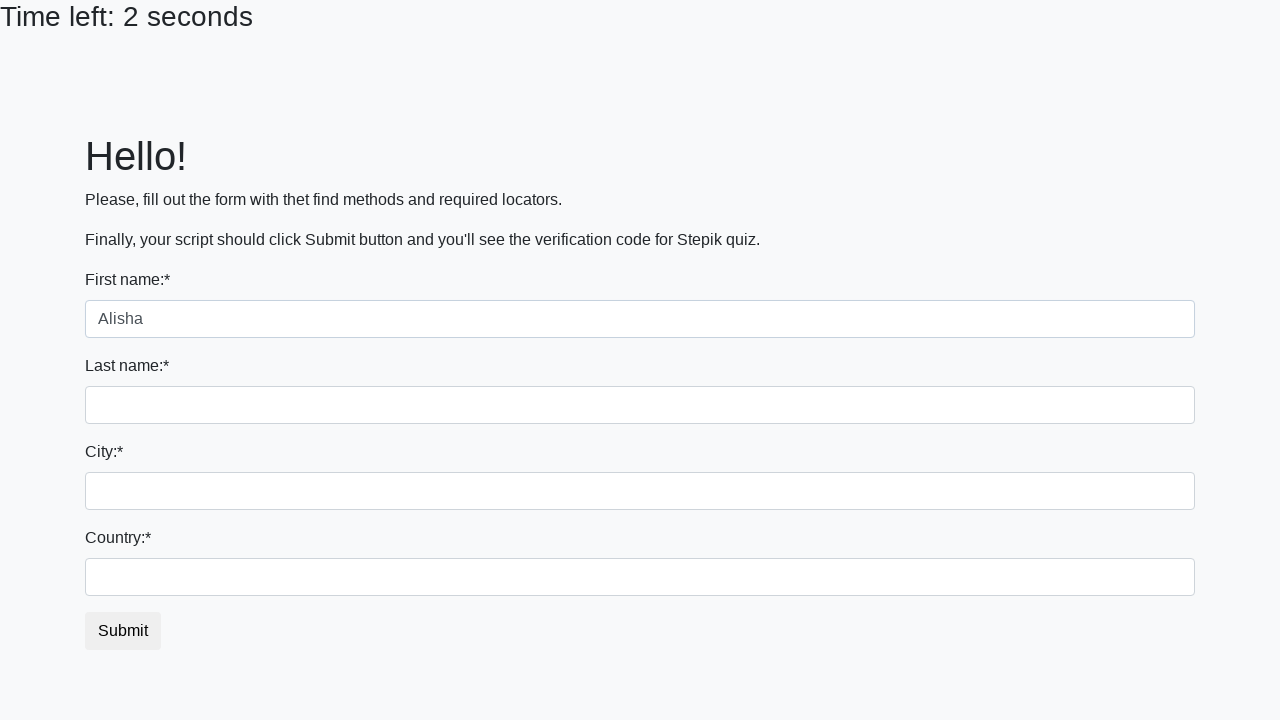

Filled last name field with 'Meier' on input[name='last_name']
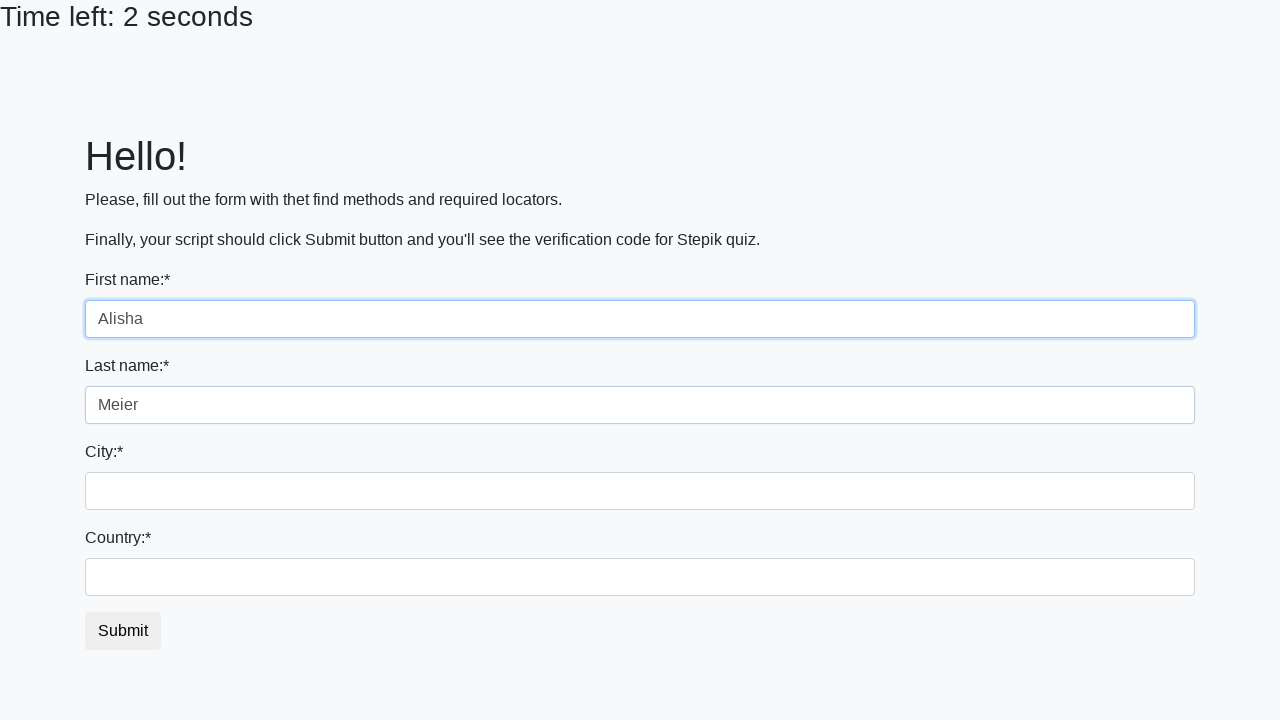

Filled city field with 'Almaty' on .form-control.city
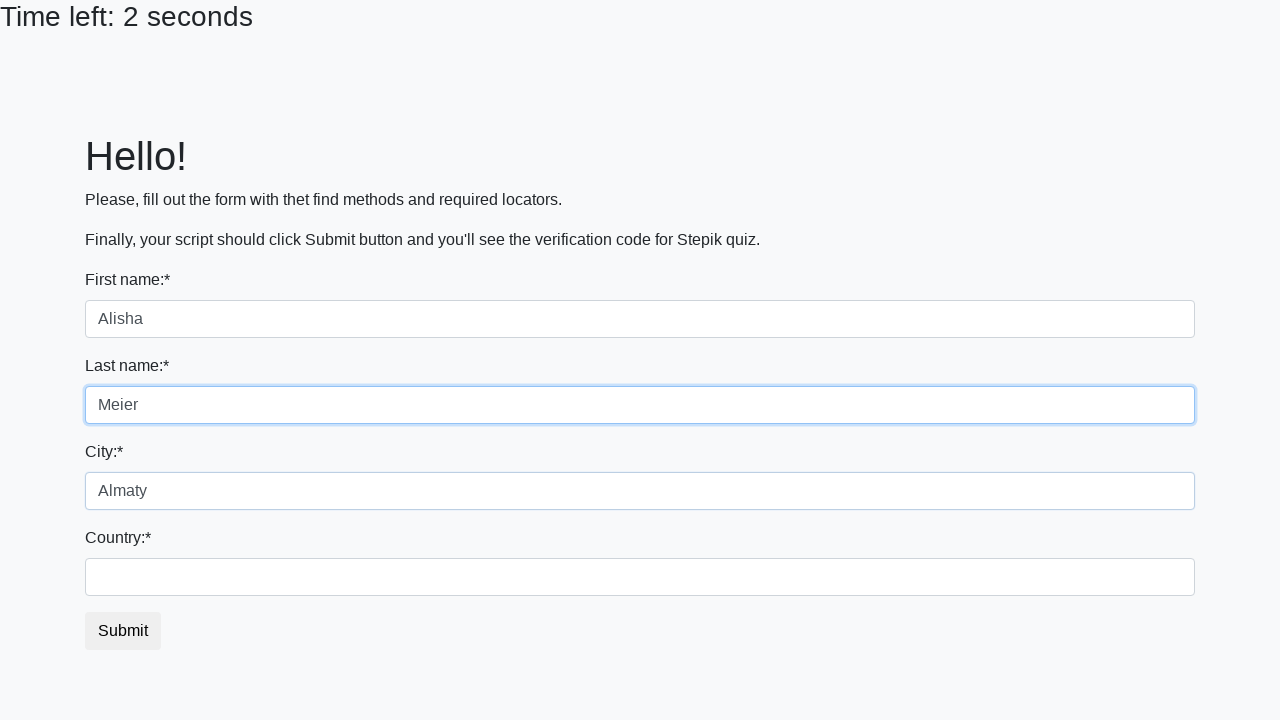

Filled country field with 'Russia' on #country
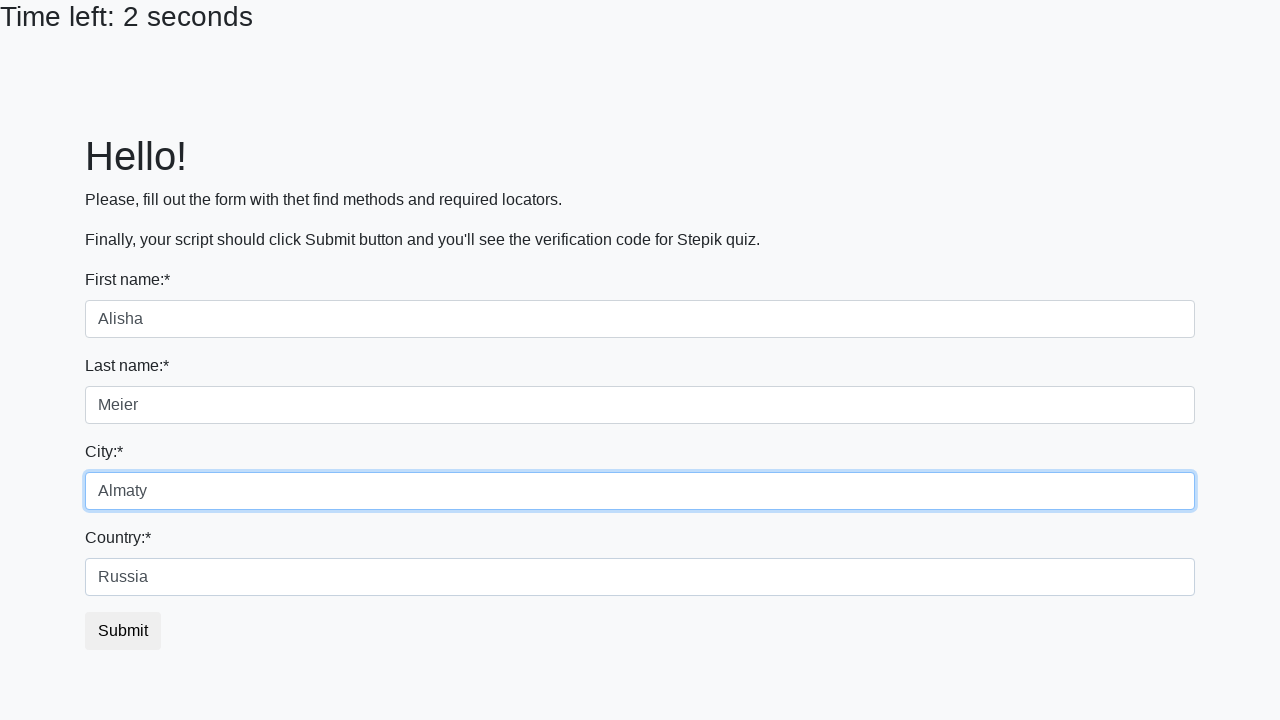

Clicked submit button to submit the form at (123, 631) on button.btn
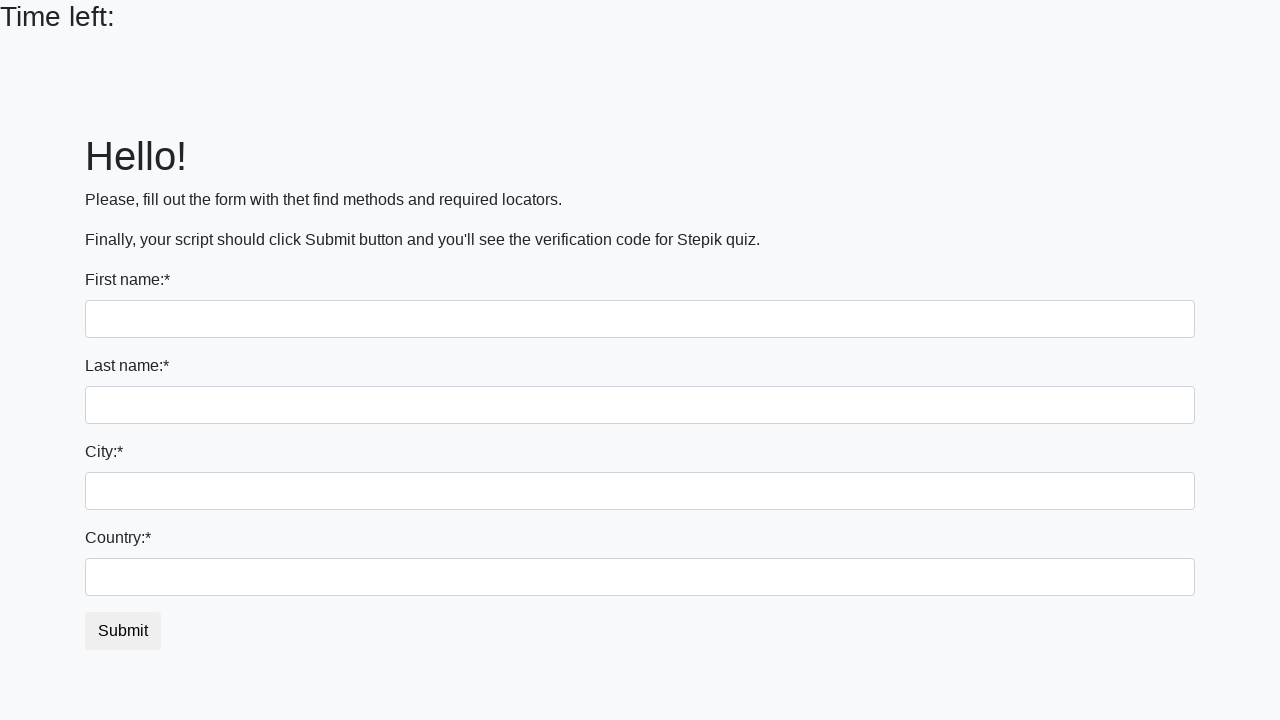

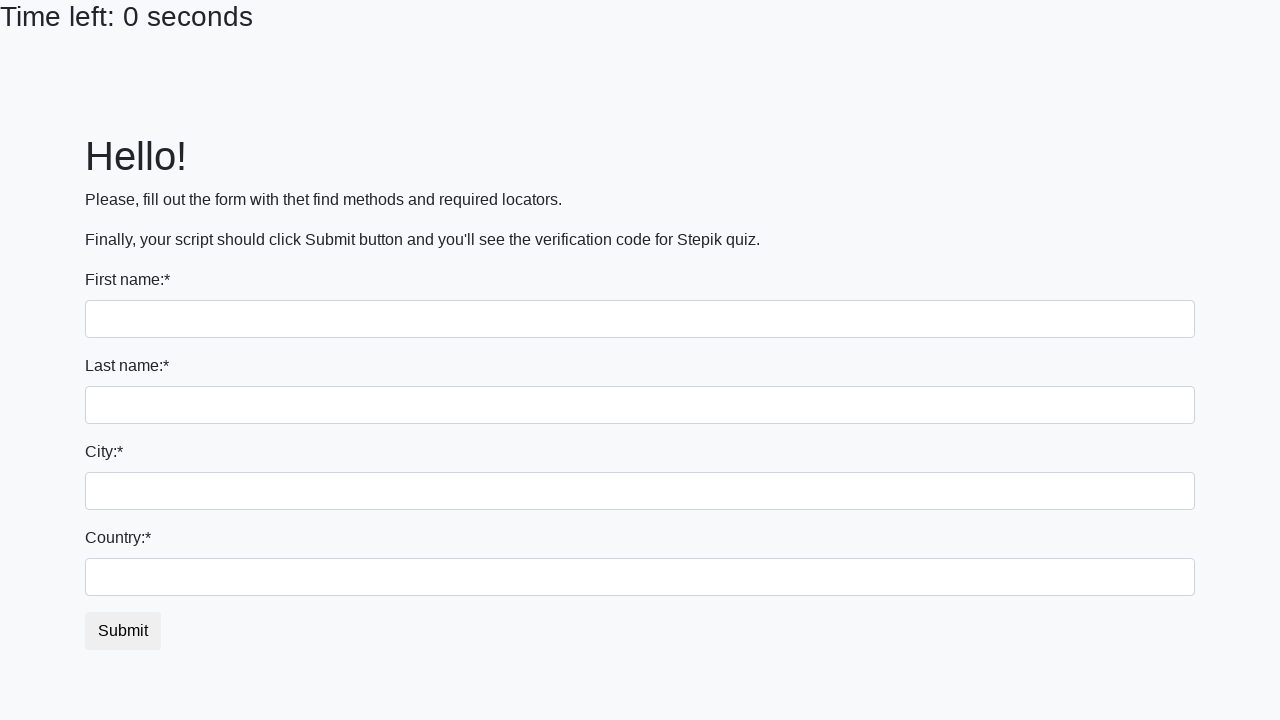